Opens YouTube and then opens Google and Facebook in new tabs/windows, iterating through all windows to print their titles

Starting URL: https://www.youtube.com

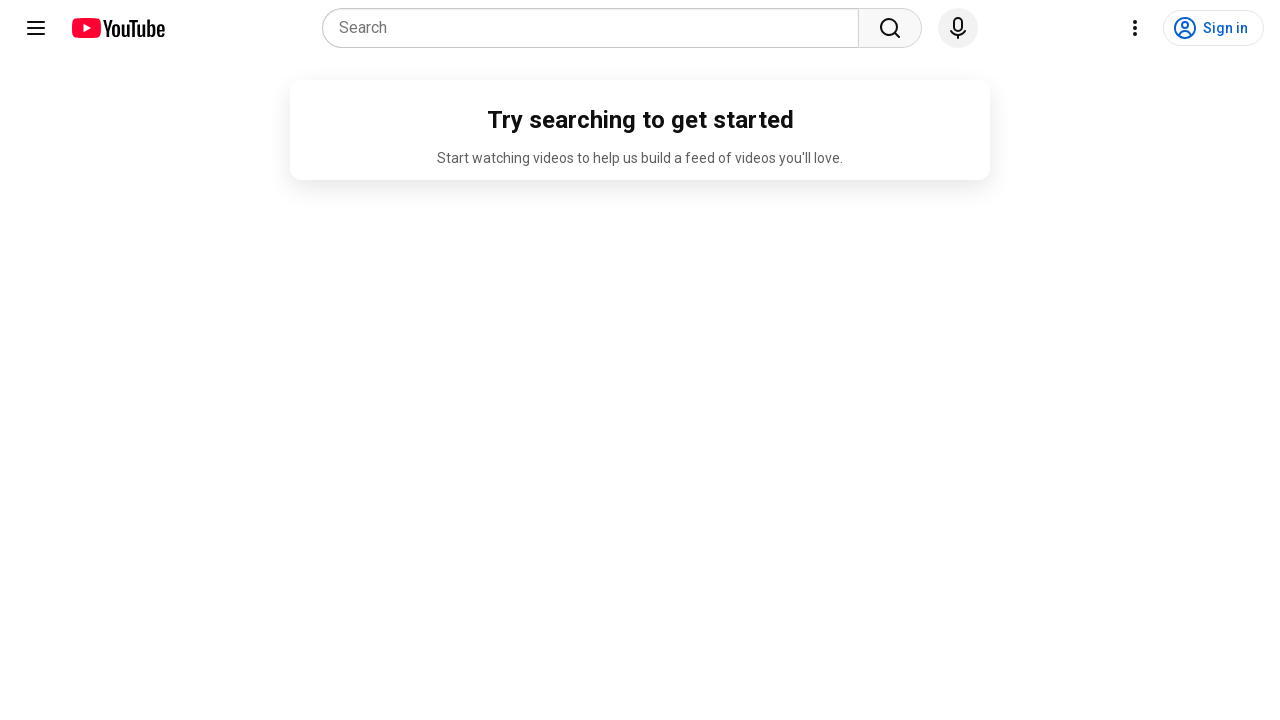

Opened Google in a new tab using JavaScript
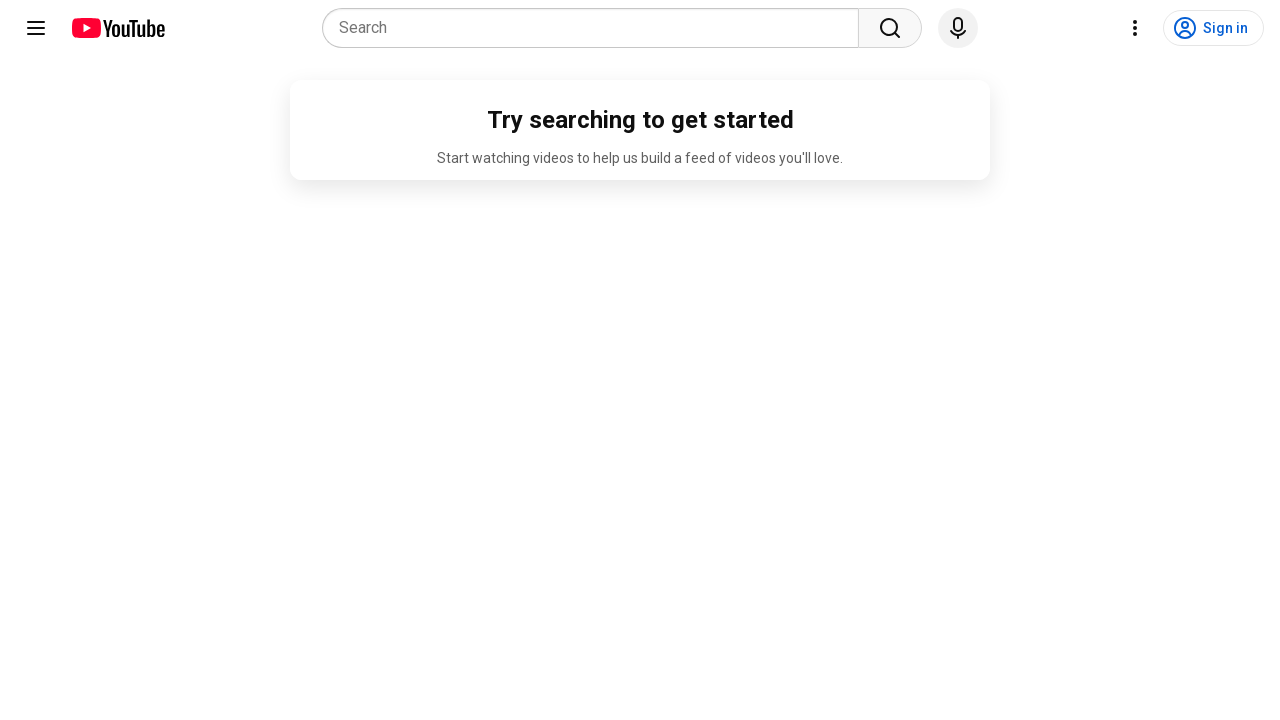

Opened Facebook in a new tab using JavaScript
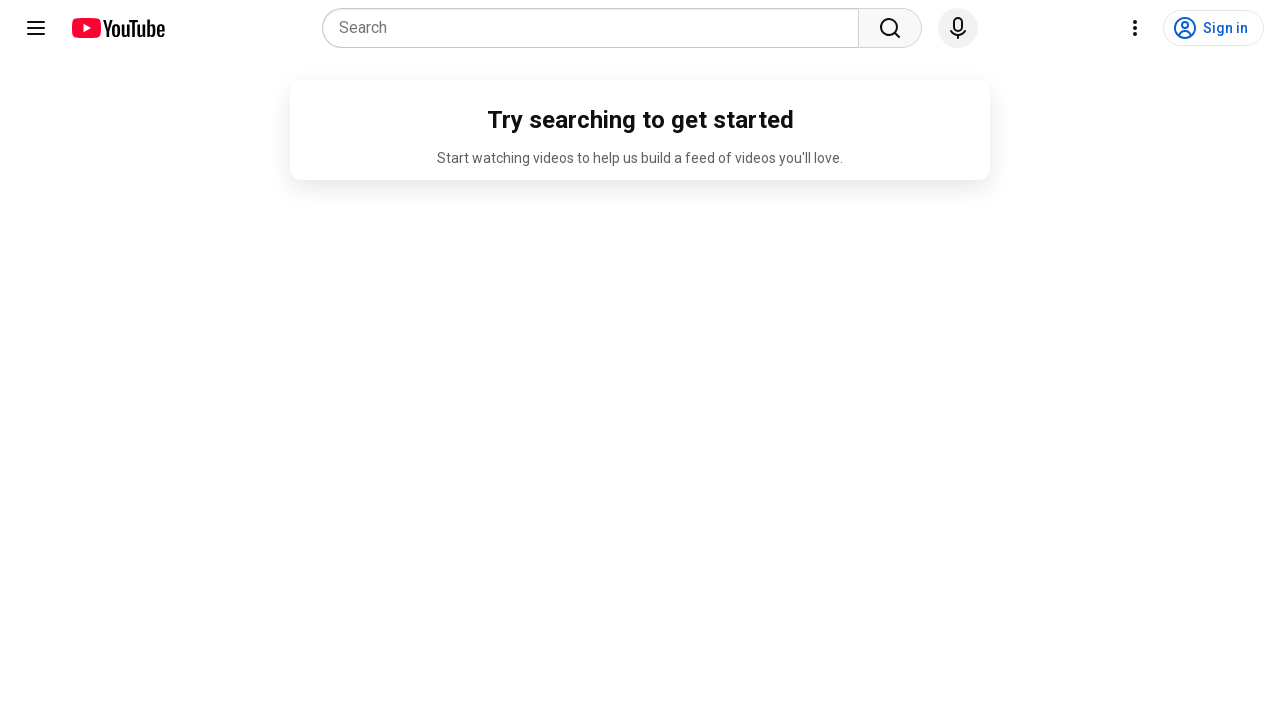

Retrieved all open pages/tabs from context
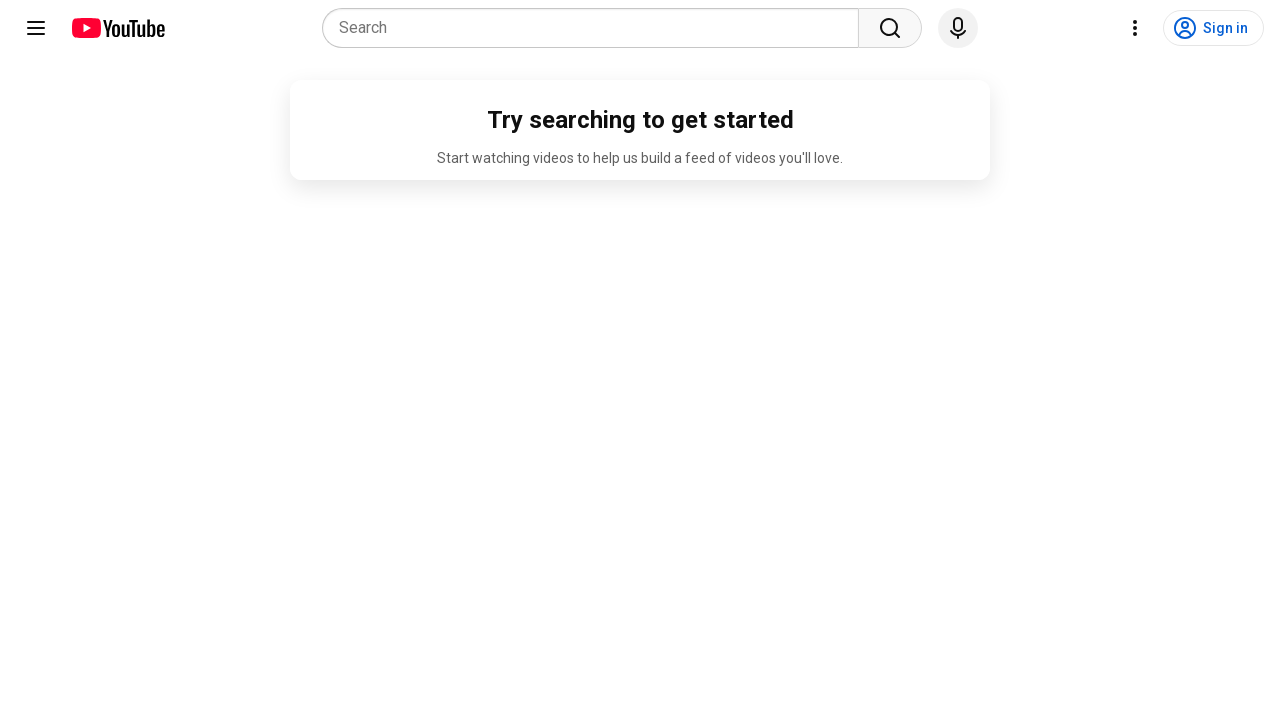

Brought page to front: YouTube
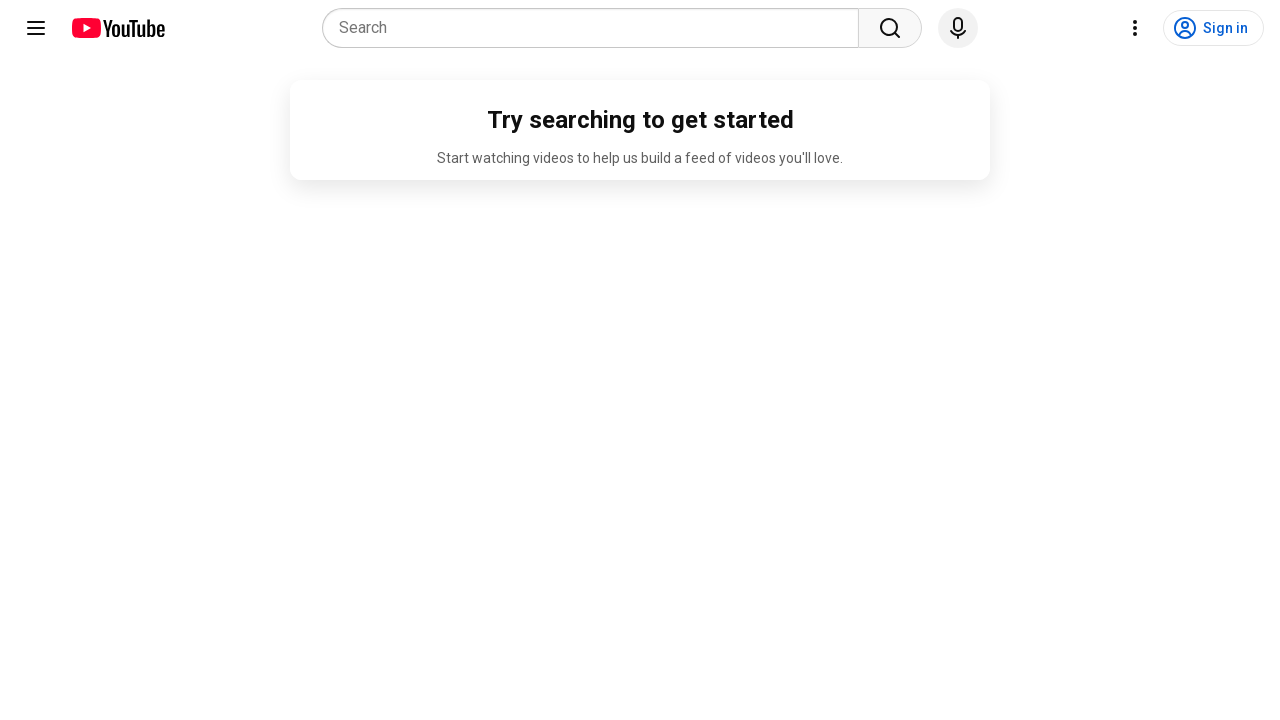

Printed page title: YouTube
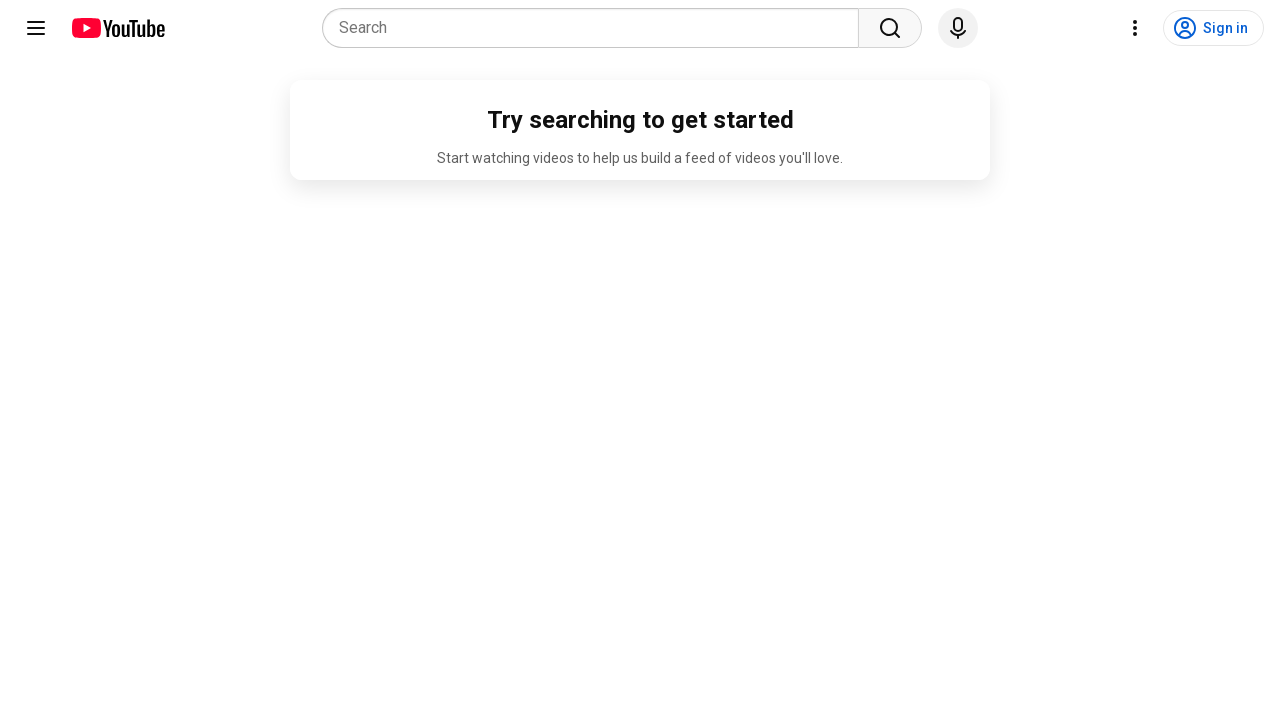

Brought page to front: 
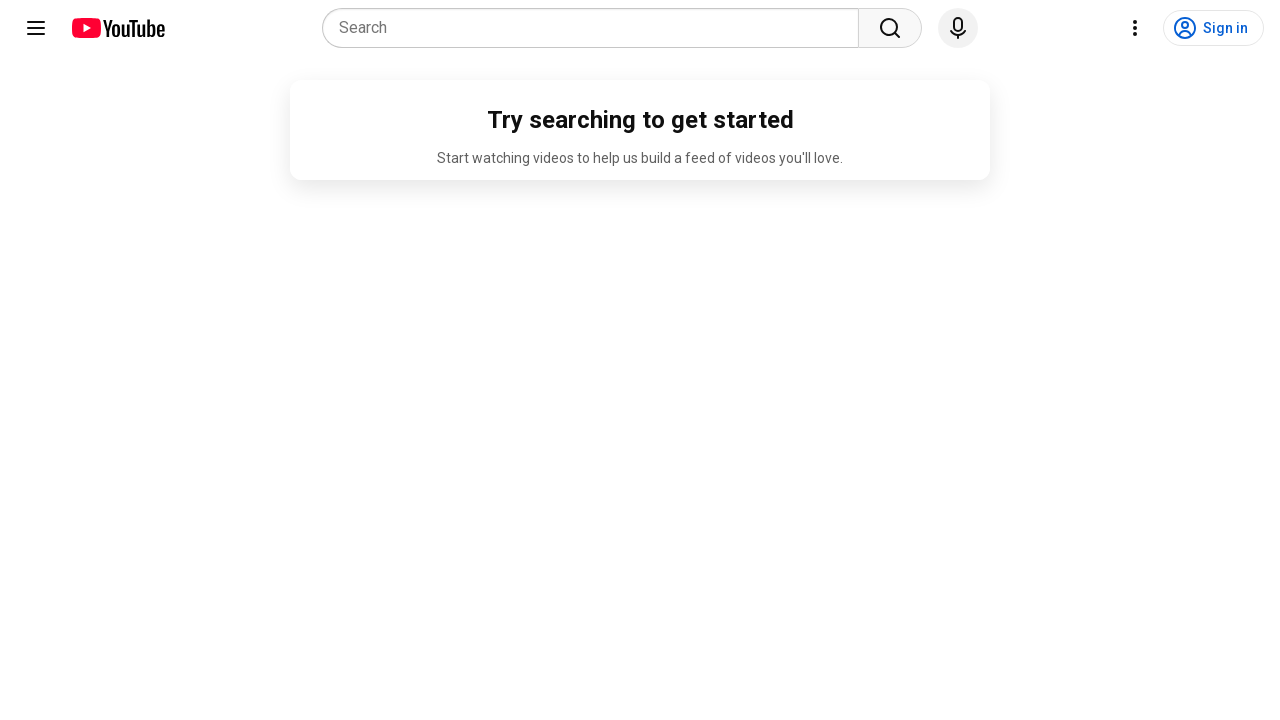

Printed page title: 
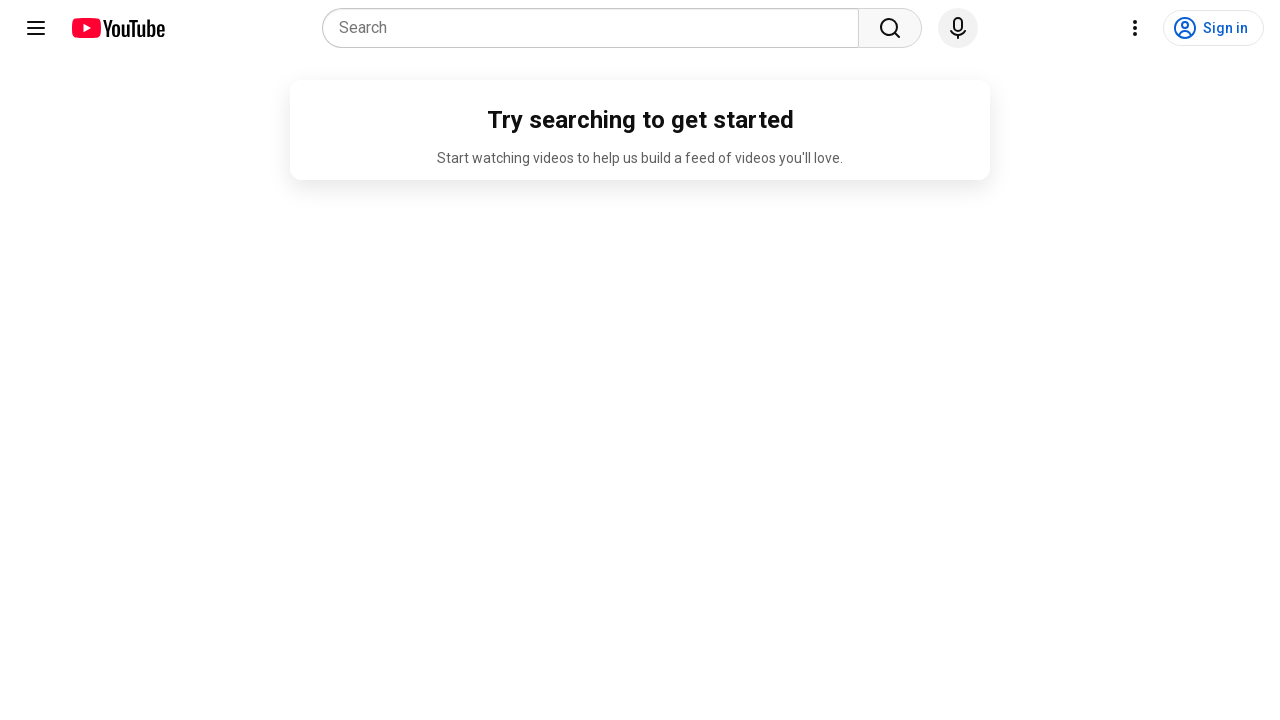

Brought page to front: 
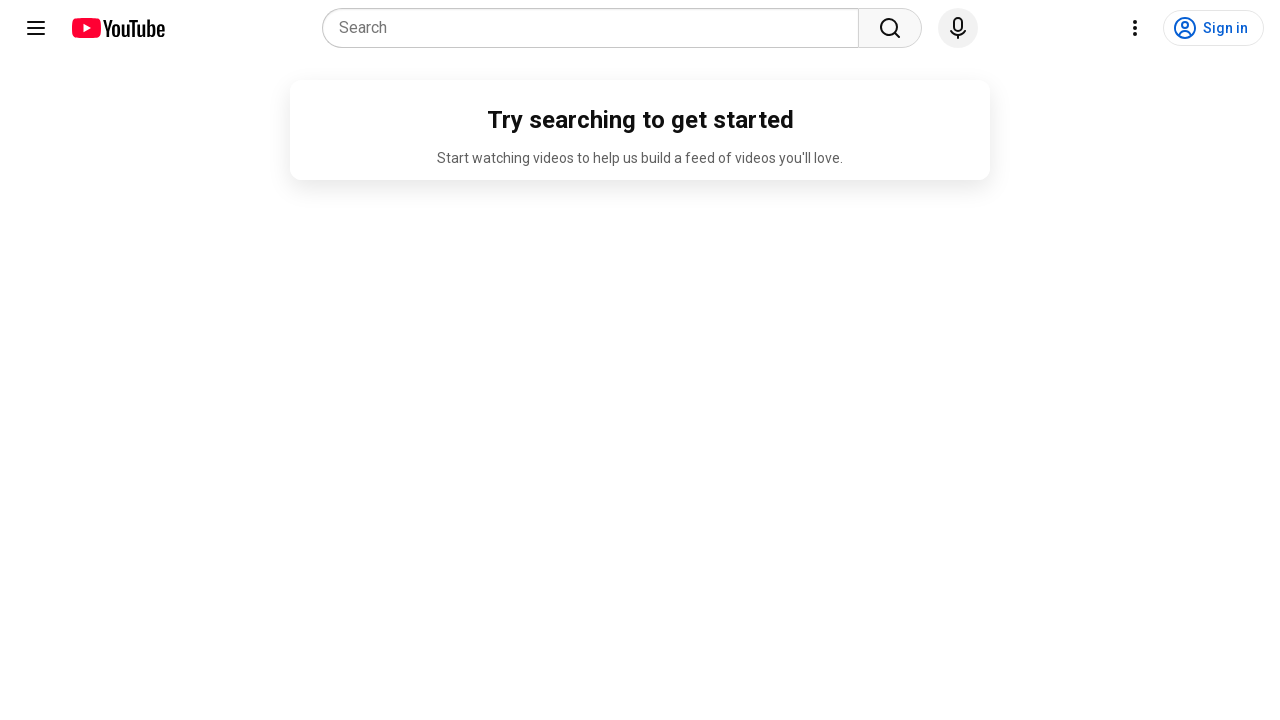

Printed page title: 
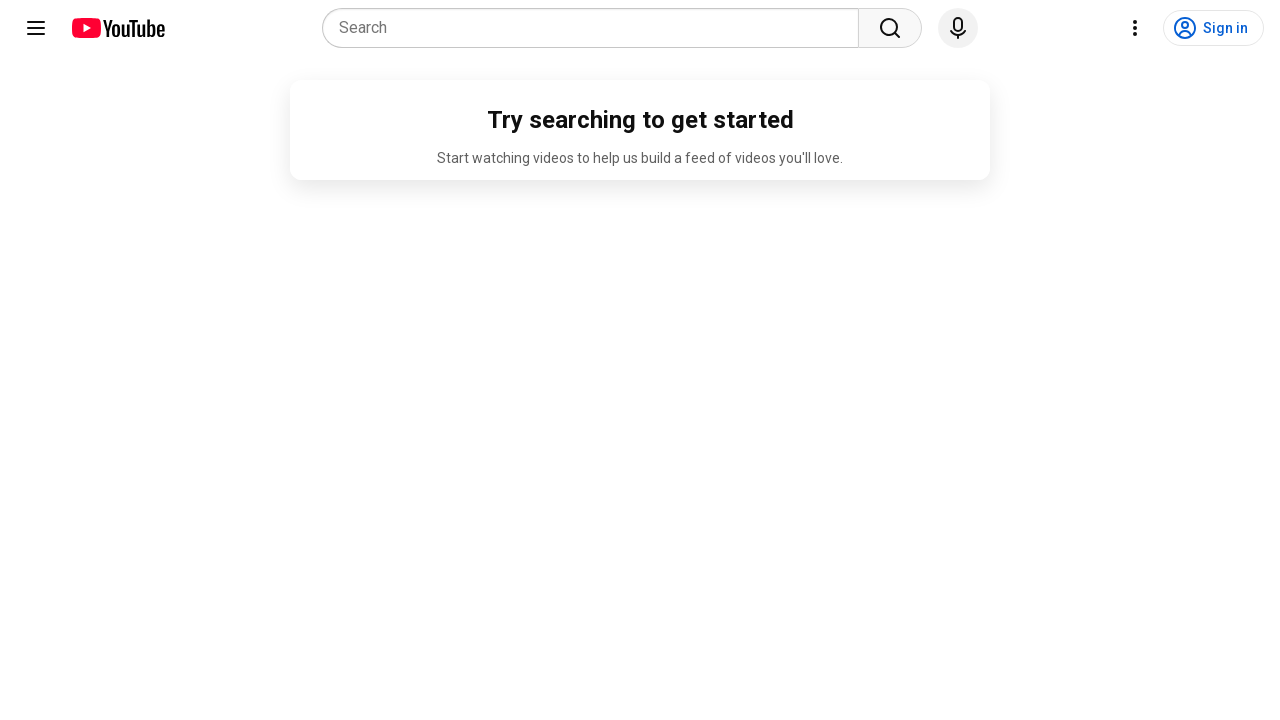

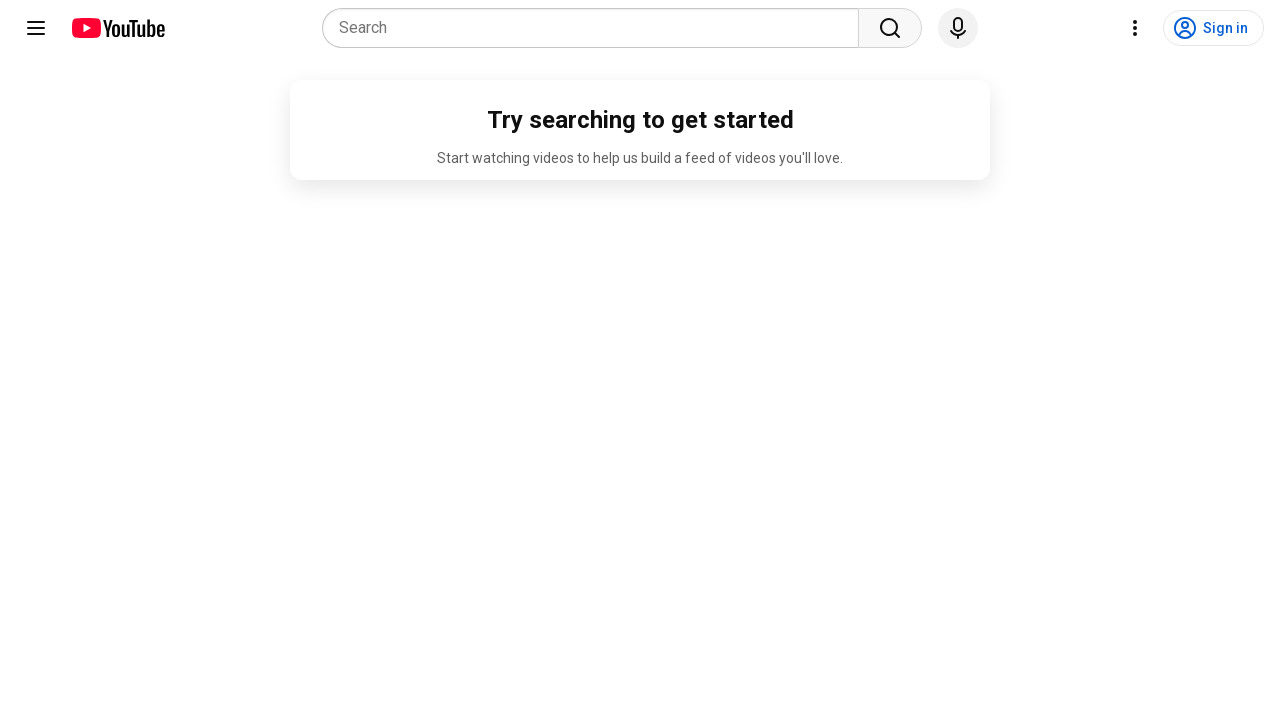